Tests product search functionality by entering a search query and submitting via Enter key

Starting URL: https://www.wizardpc.ba/

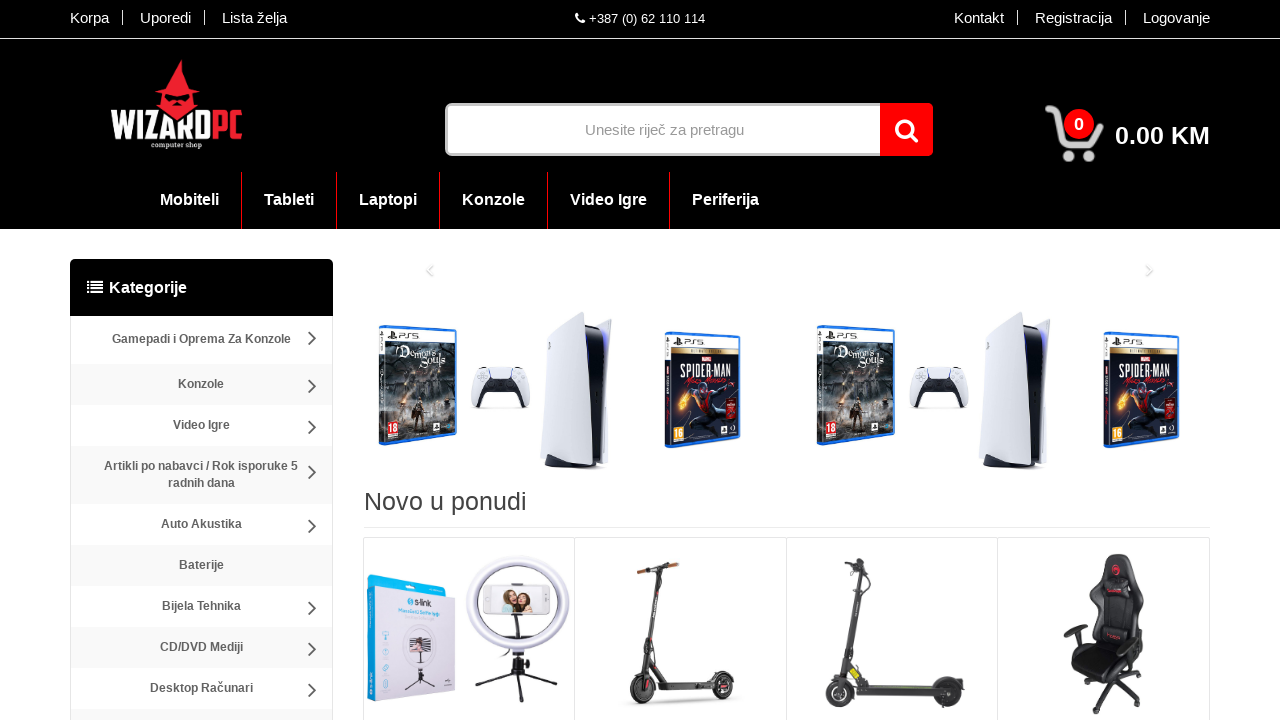

Filled search field with 'laptop' on #searchfor
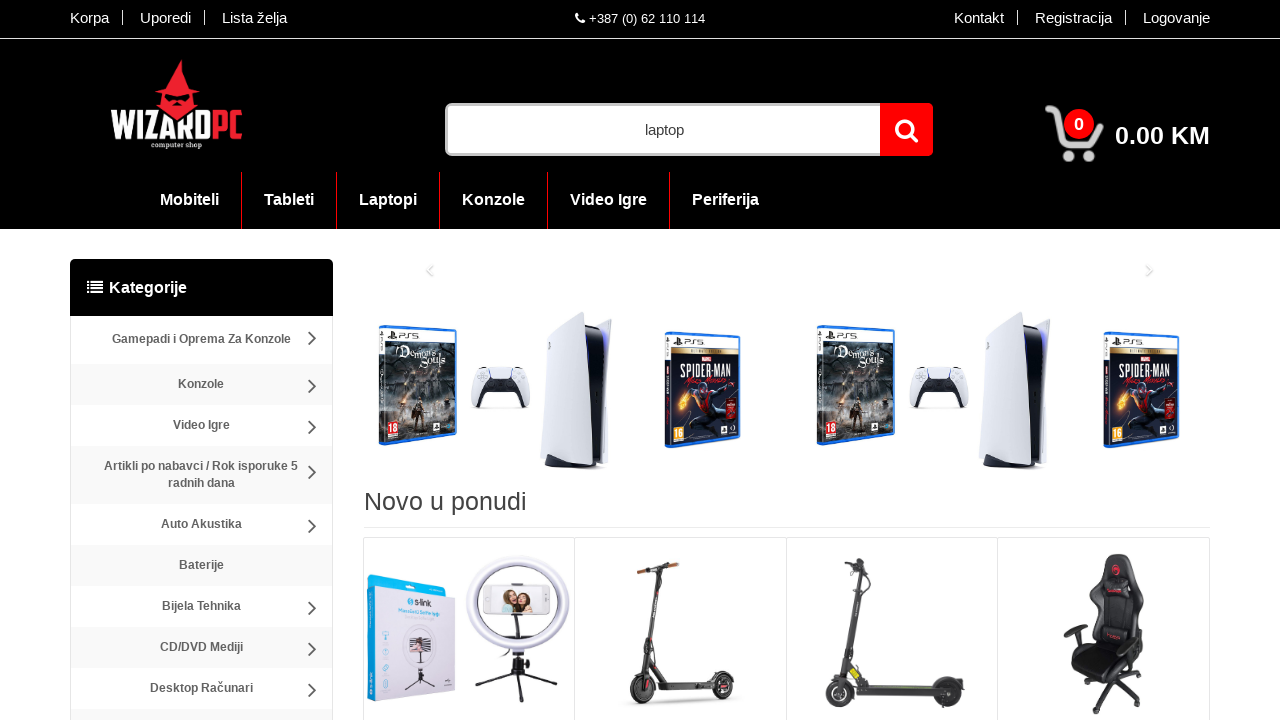

Pressed Enter to submit search query on #searchfor
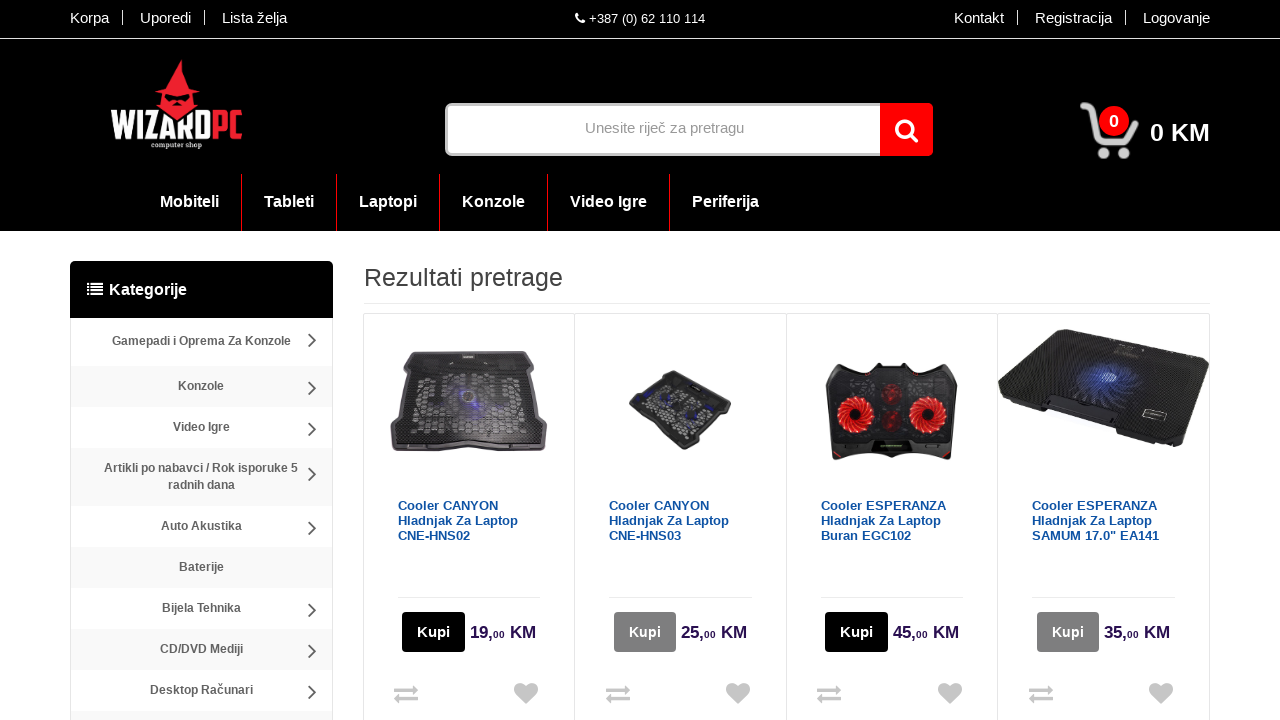

Search results page loaded successfully
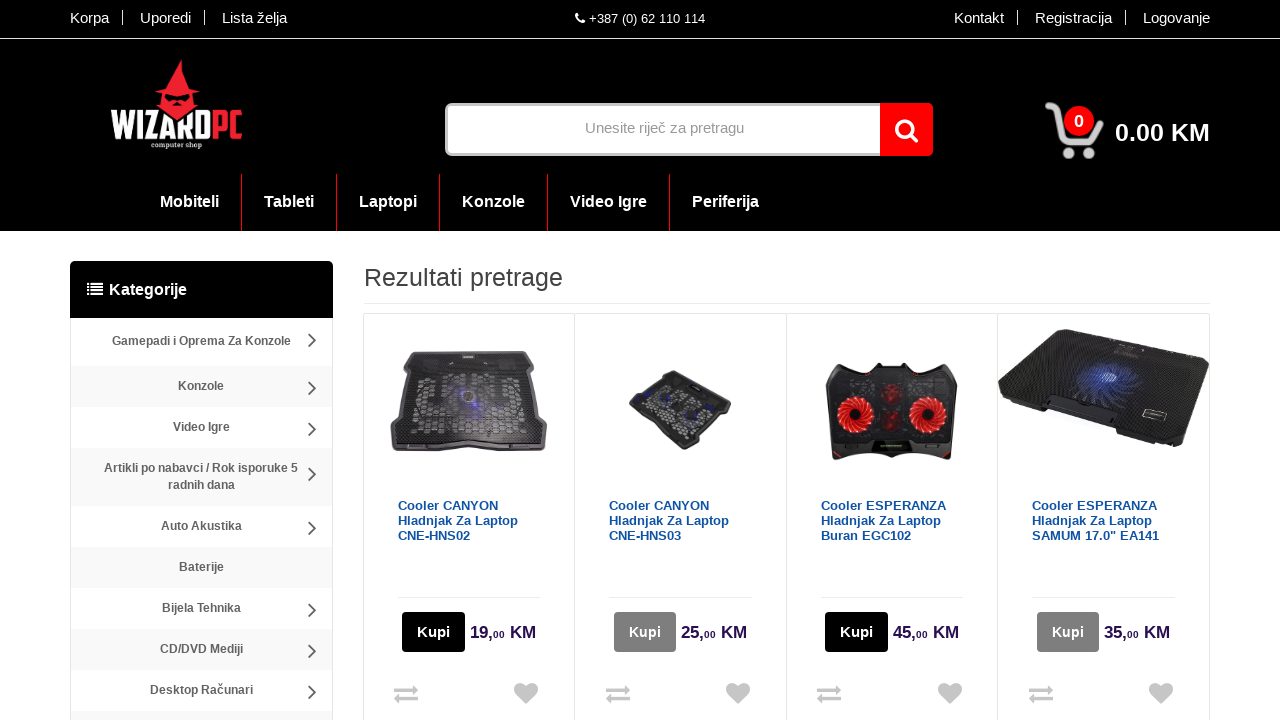

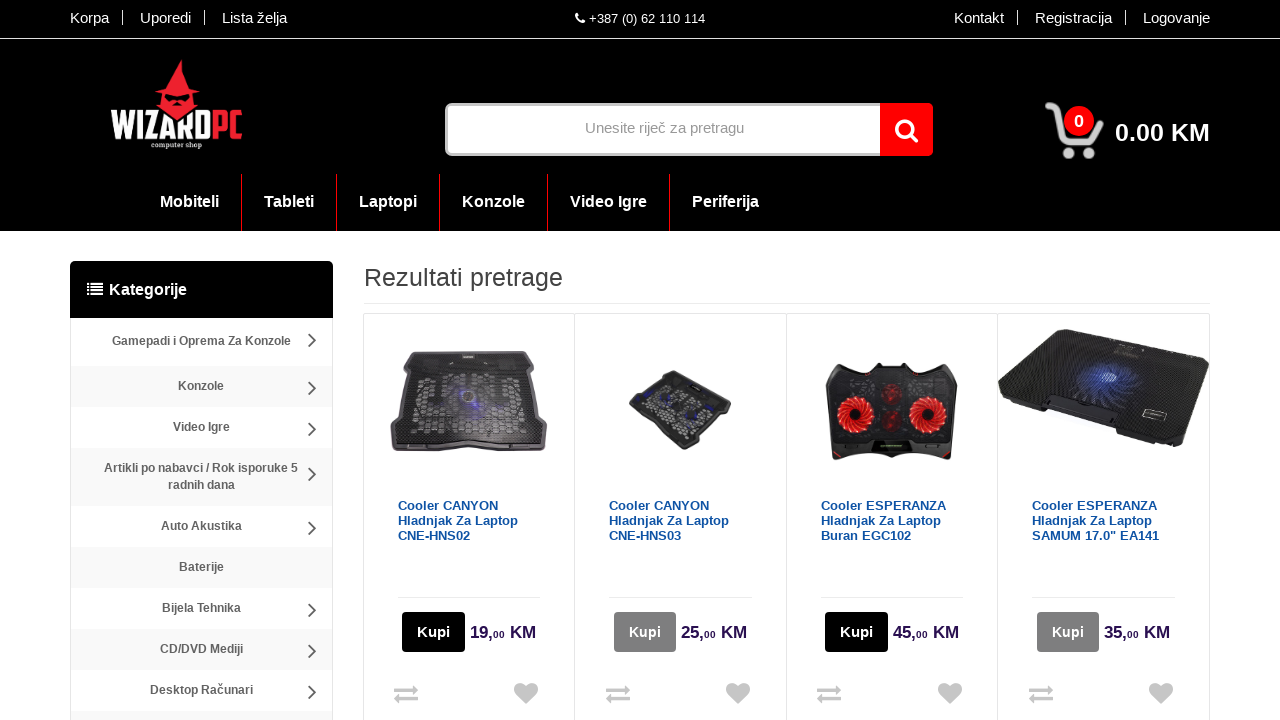